Verifies the page title of the flight booking website

Starting URL: https://rahulshettyacademy.com/dropdownsPractise/

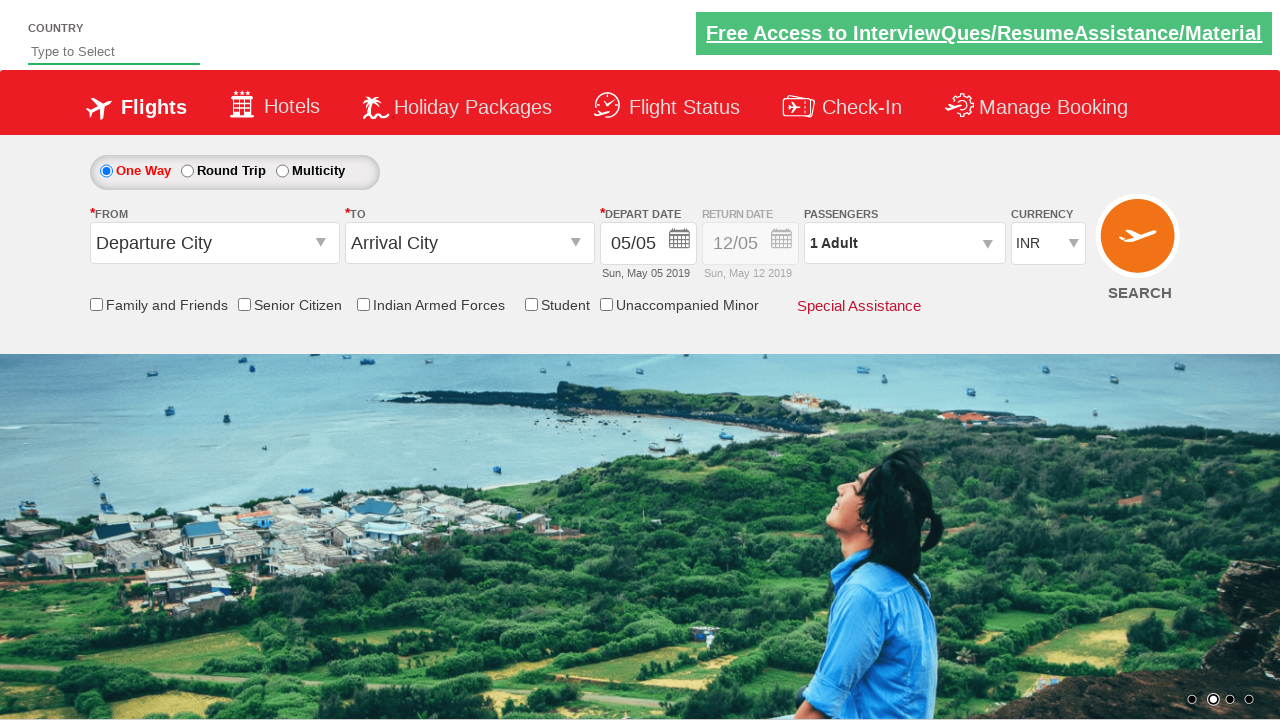

Navigated to flight booking website
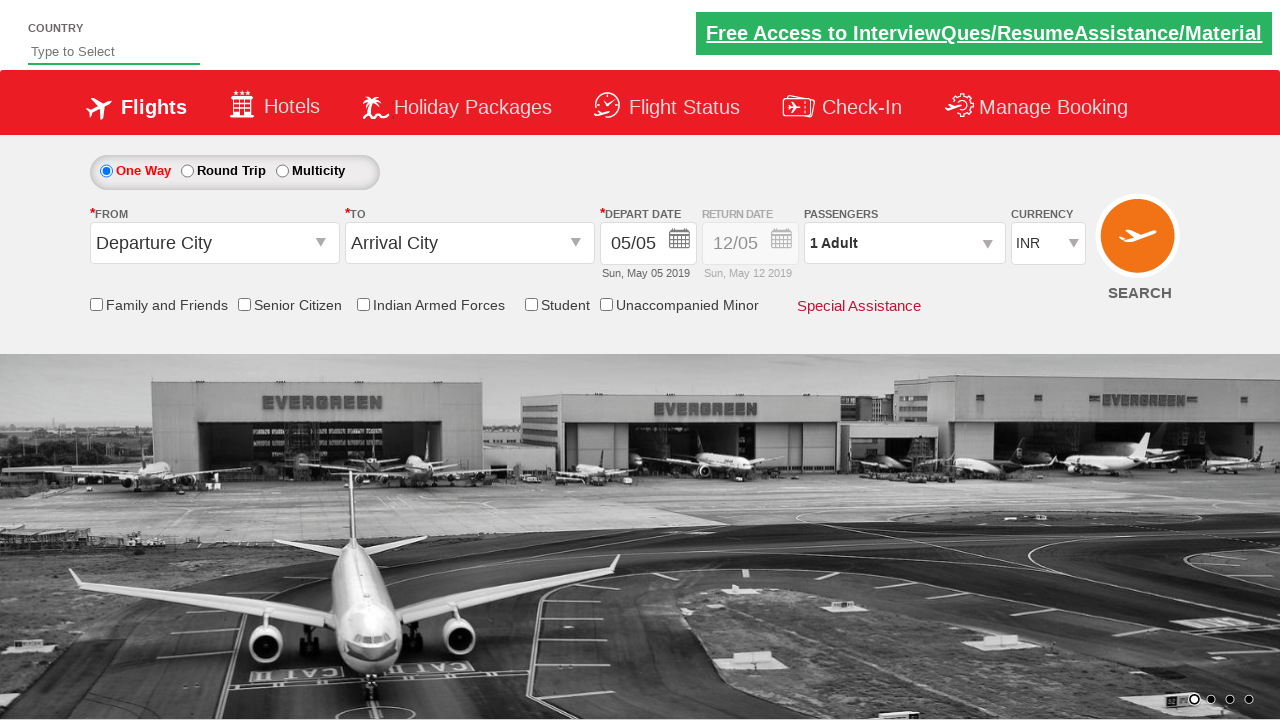

Retrieved page title
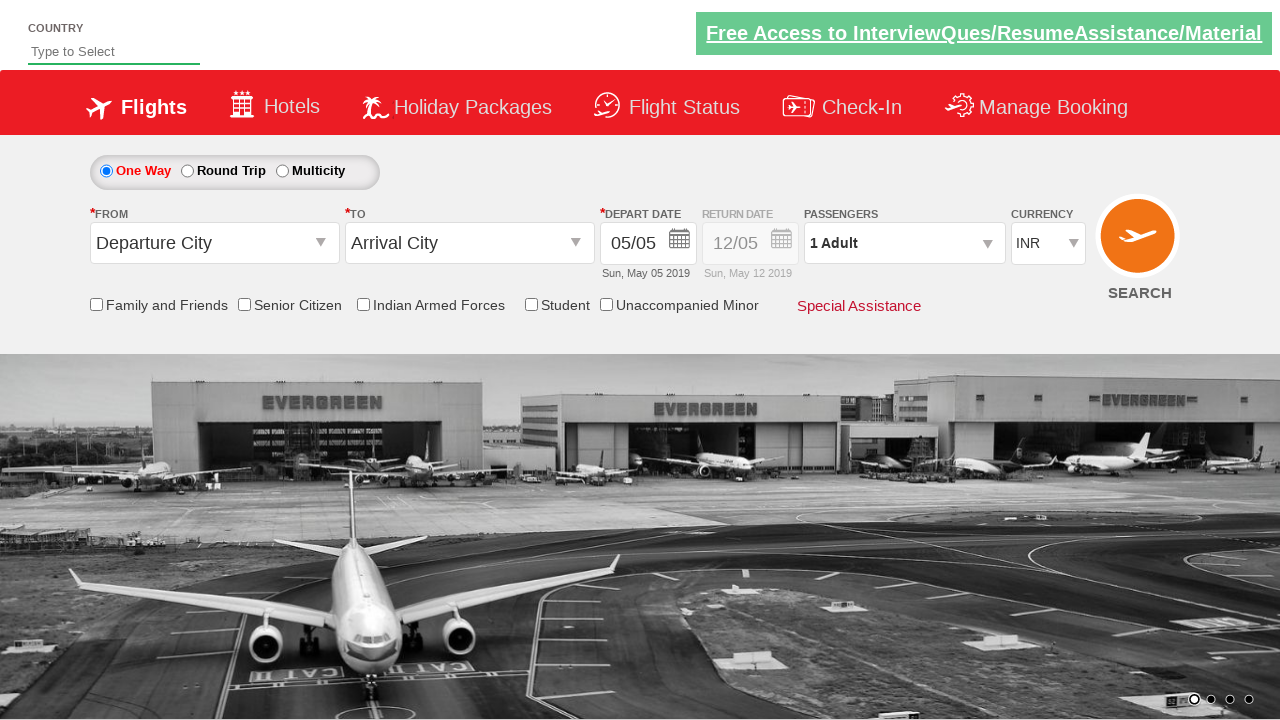

Verified page title matches expected value
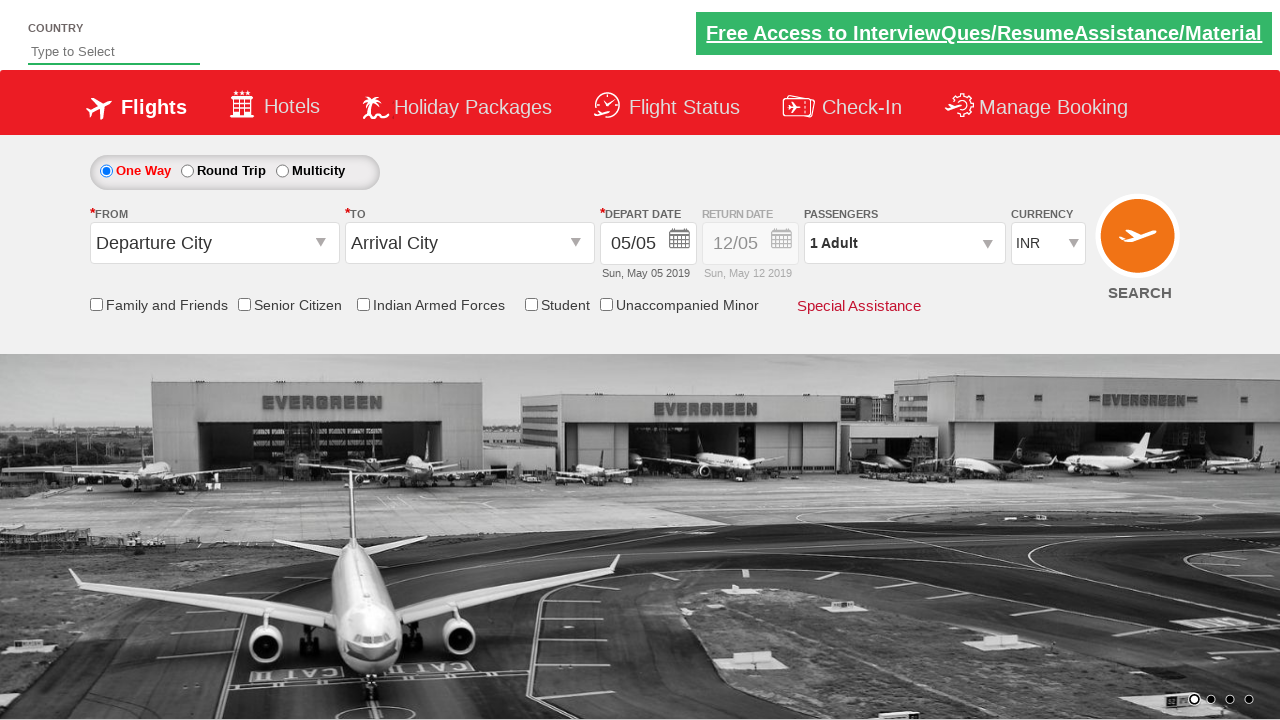

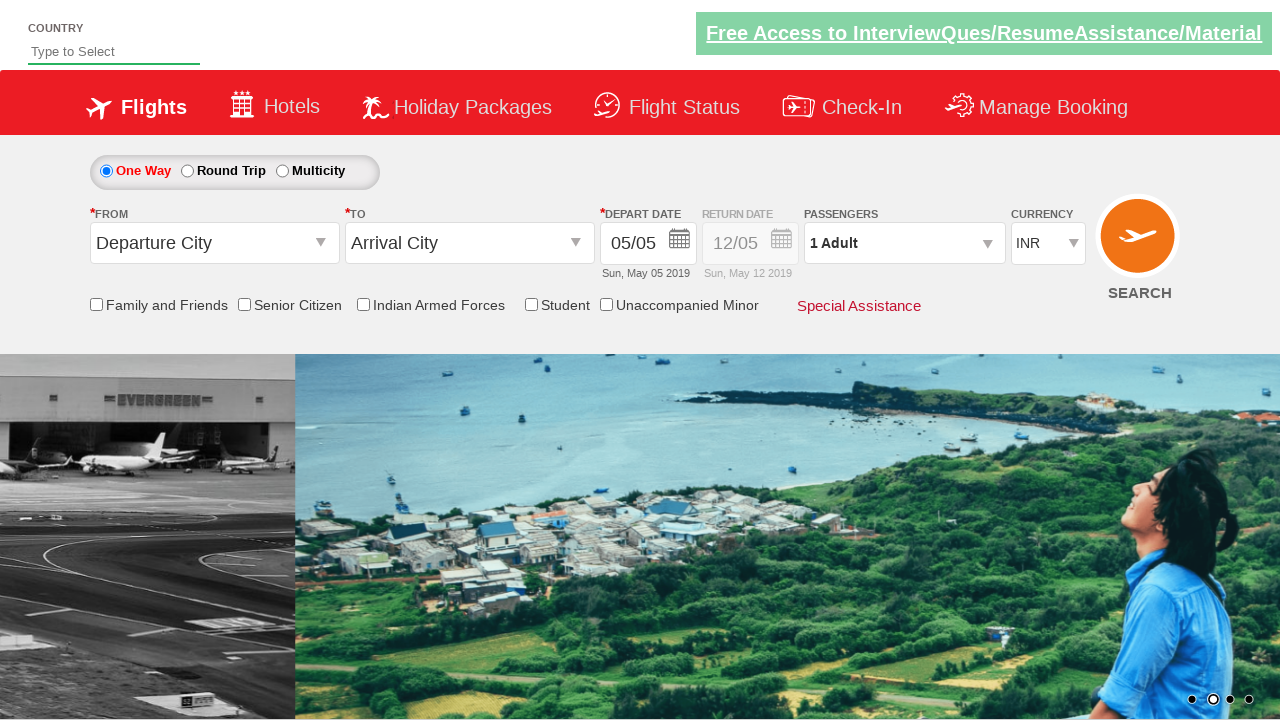